Tests prompt dialog by clicking prompt button and dismissing it without entering text

Starting URL: https://demoqa.com/alerts

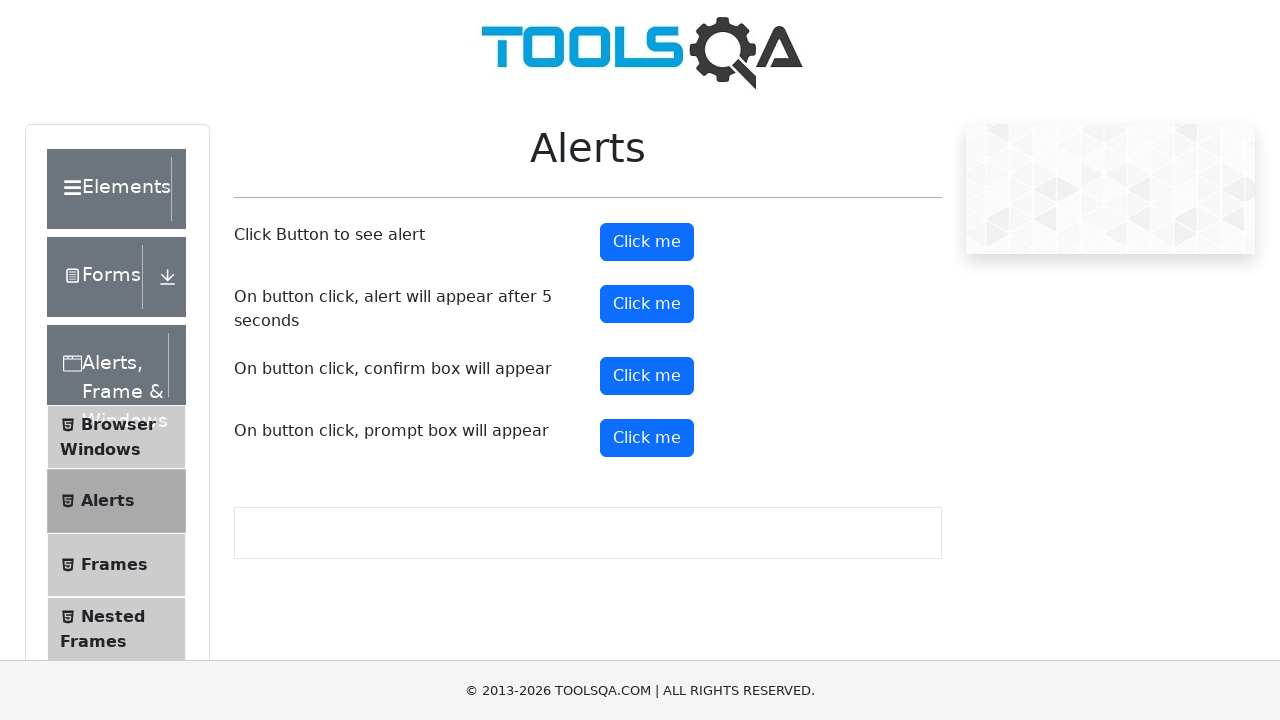

Set up dialog handler to dismiss all dialogs
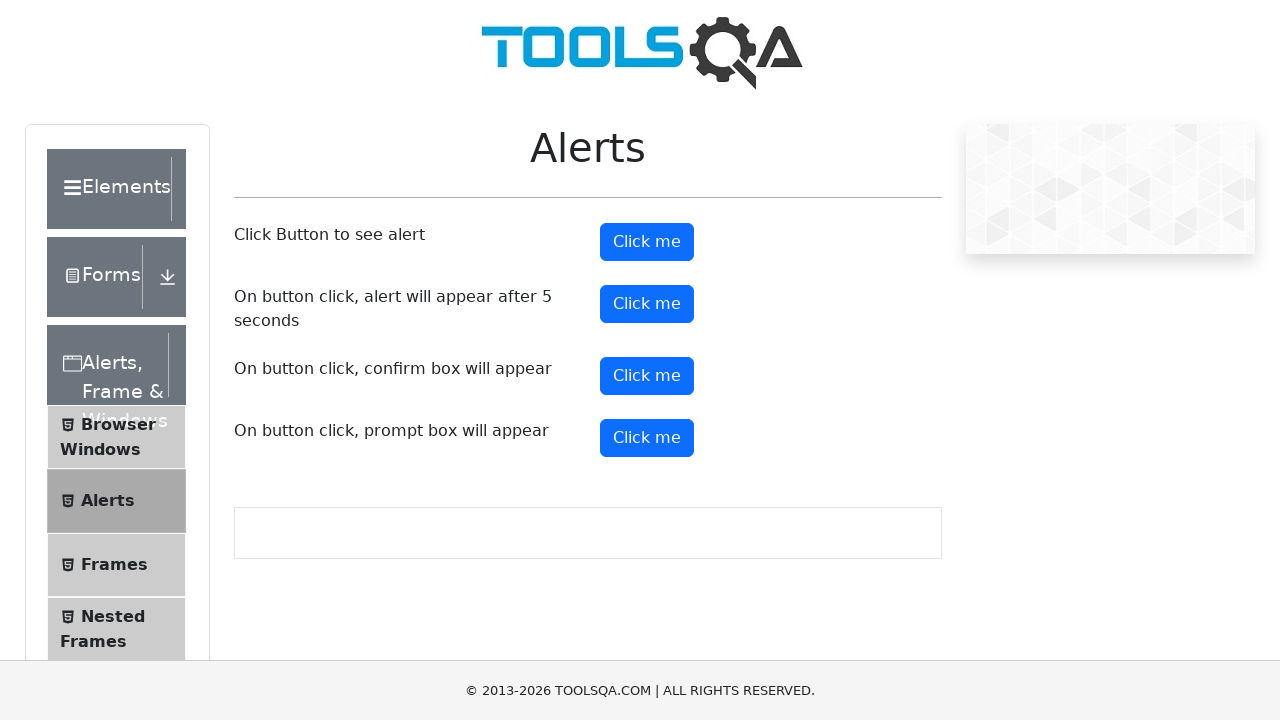

Clicked prompt button to trigger prompt dialog at (647, 438) on #promtButton
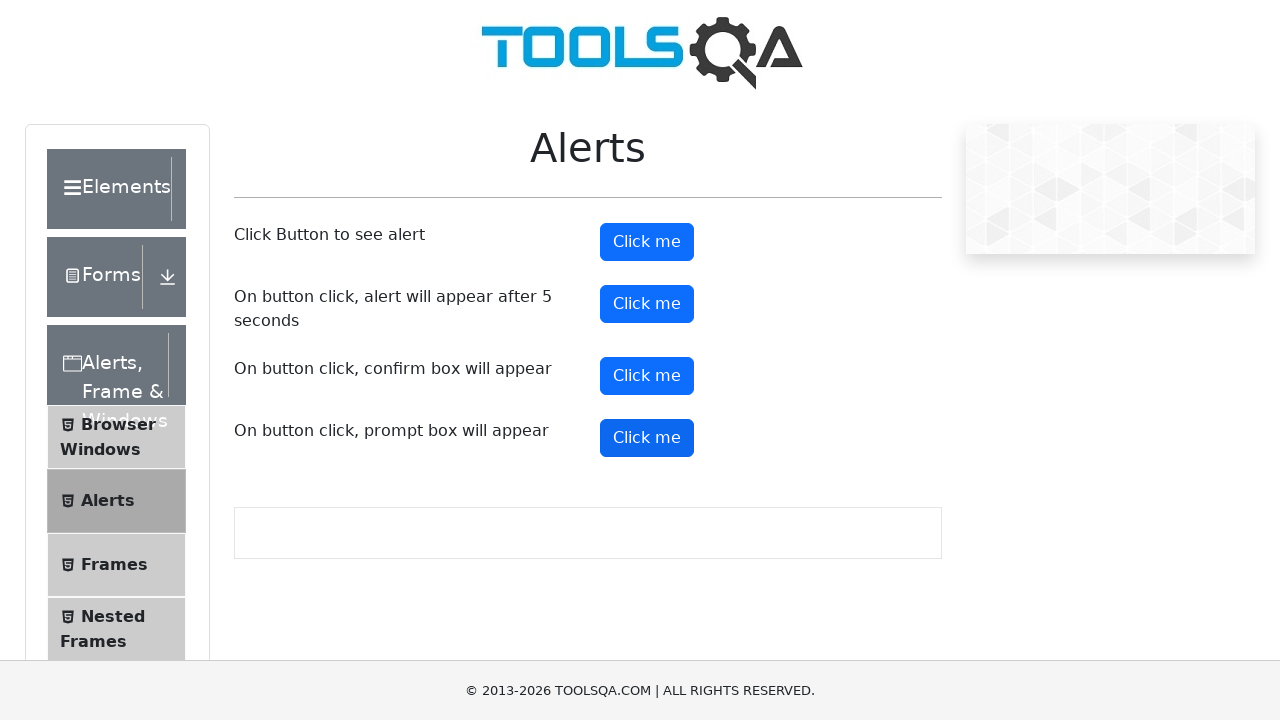

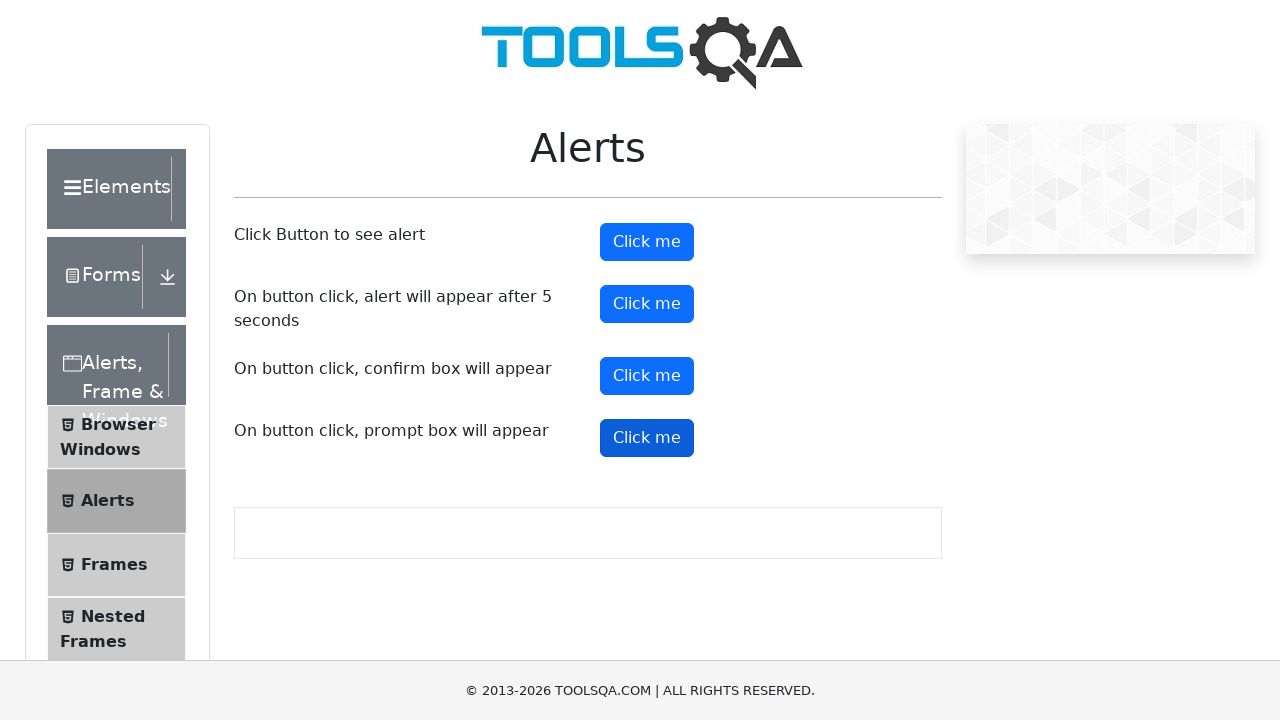